Tests accepting a JavaScript alert by clicking a button to trigger the alert and then accepting it

Starting URL: https://automationfc.github.io/basic-form/index.html

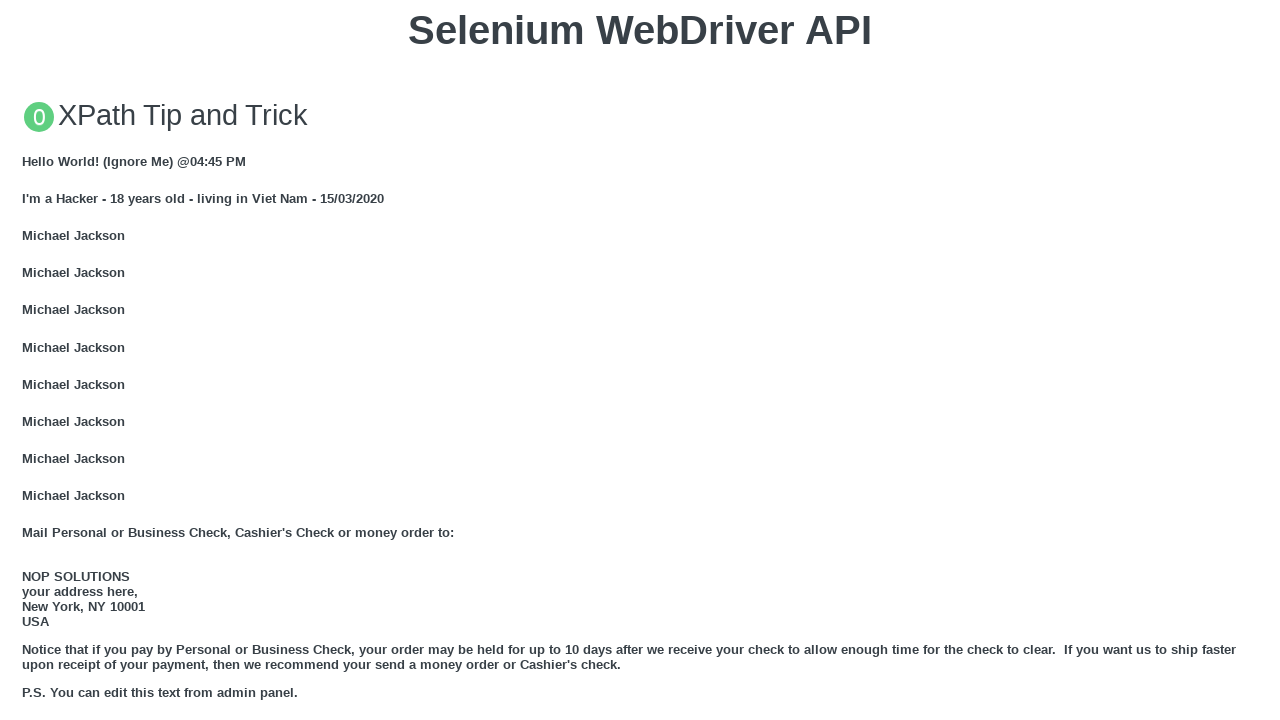

Clicked button to trigger JavaScript alert at (640, 360) on button[onclick='jsAlert()']
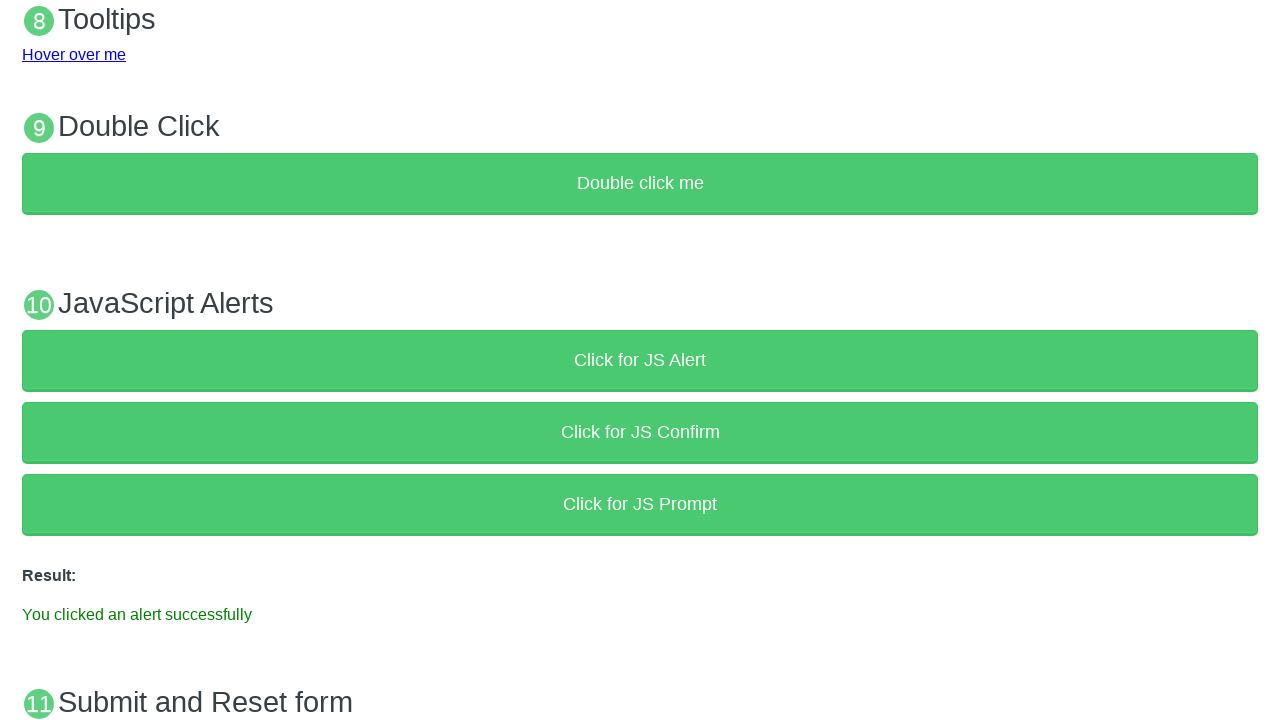

Set up dialog handler to accept alert
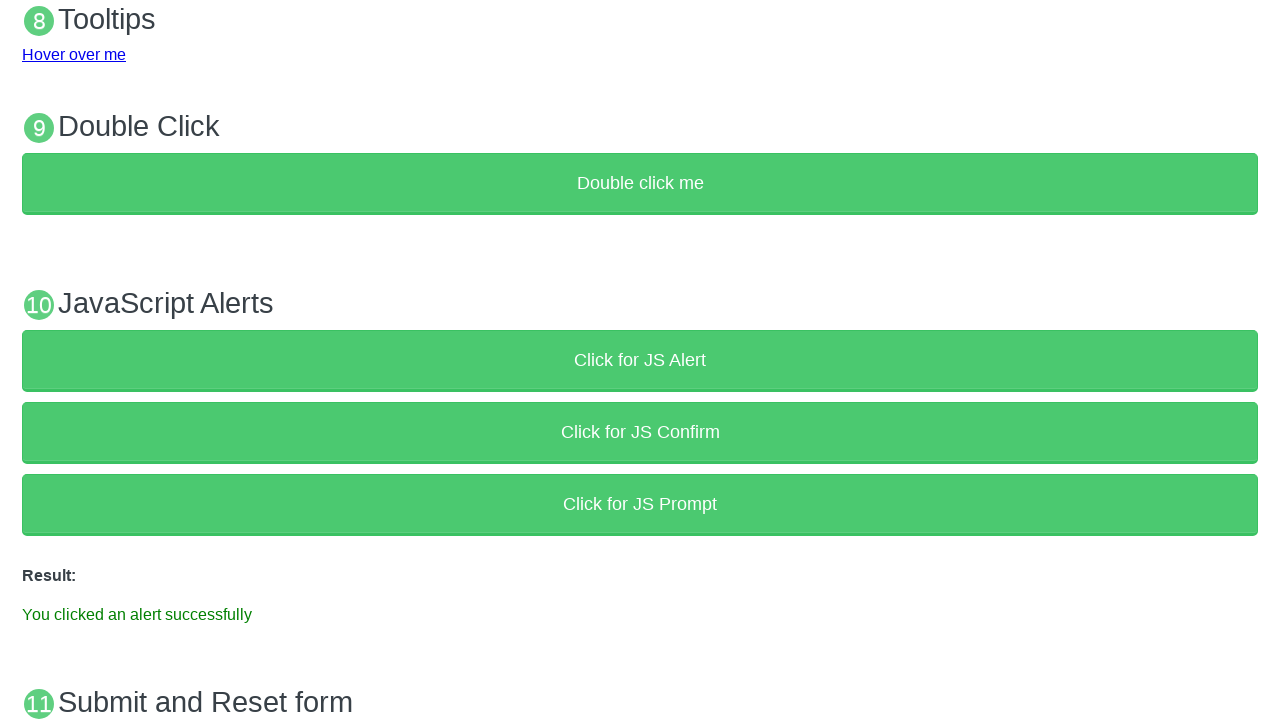

Verified result text 'You clicked an alert successfully' appeared
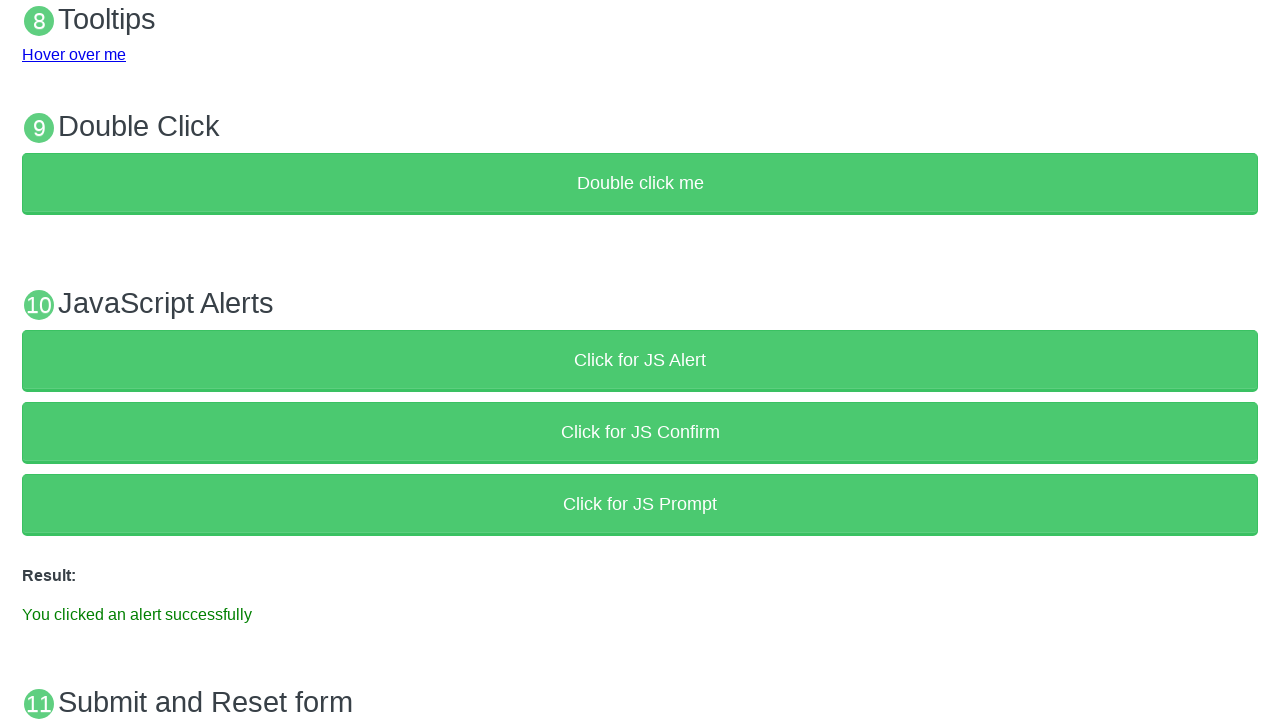

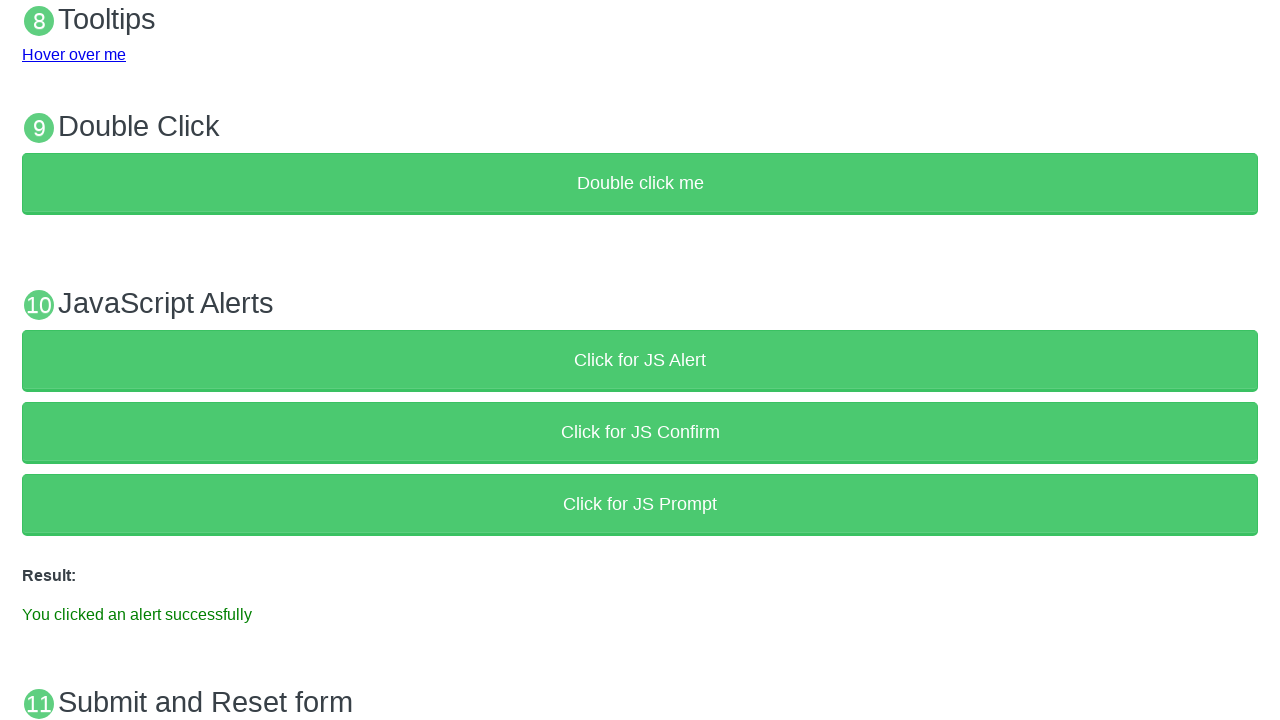